Tests registration form by filling in first name, last name, email, phone, and address fields, then submitting the form and verifying success message

Starting URL: http://suninjuly.github.io/registration1.html

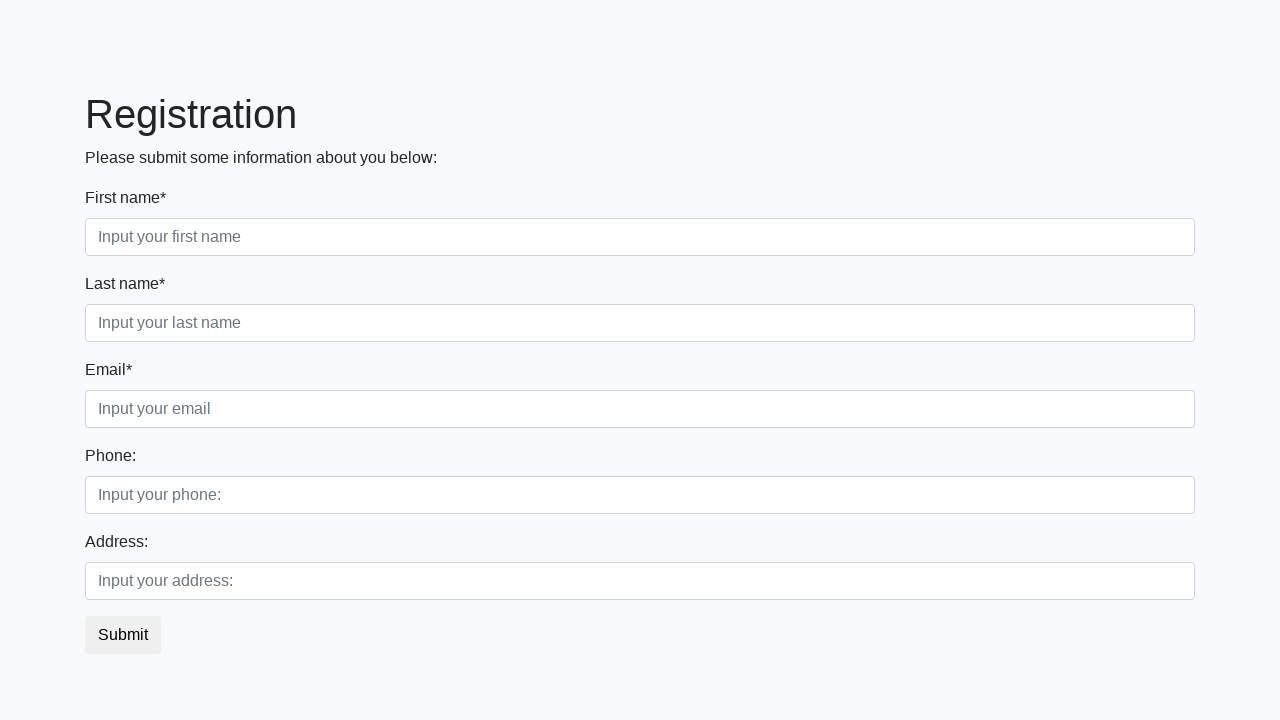

Filled first name field with 'Ivan' on //input[@placeholder='Input your first name']
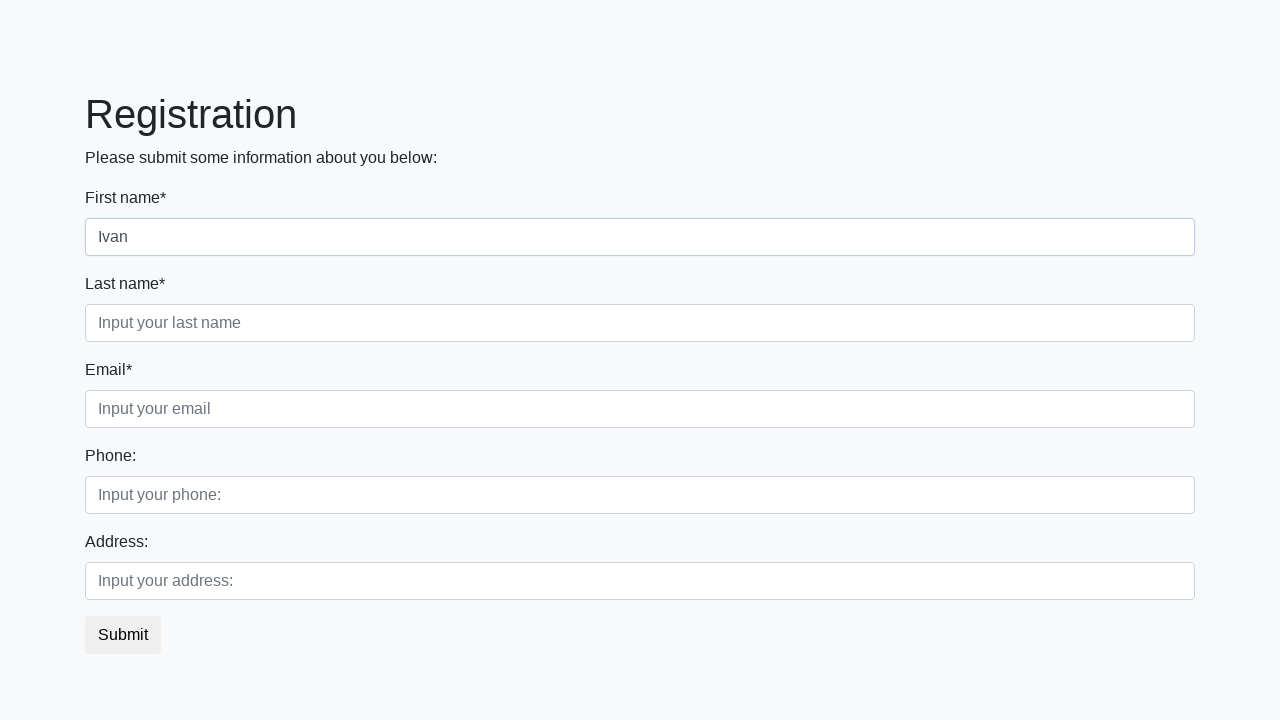

Filled last name field with 'Petrov' on //input[@placeholder='Input your last name']
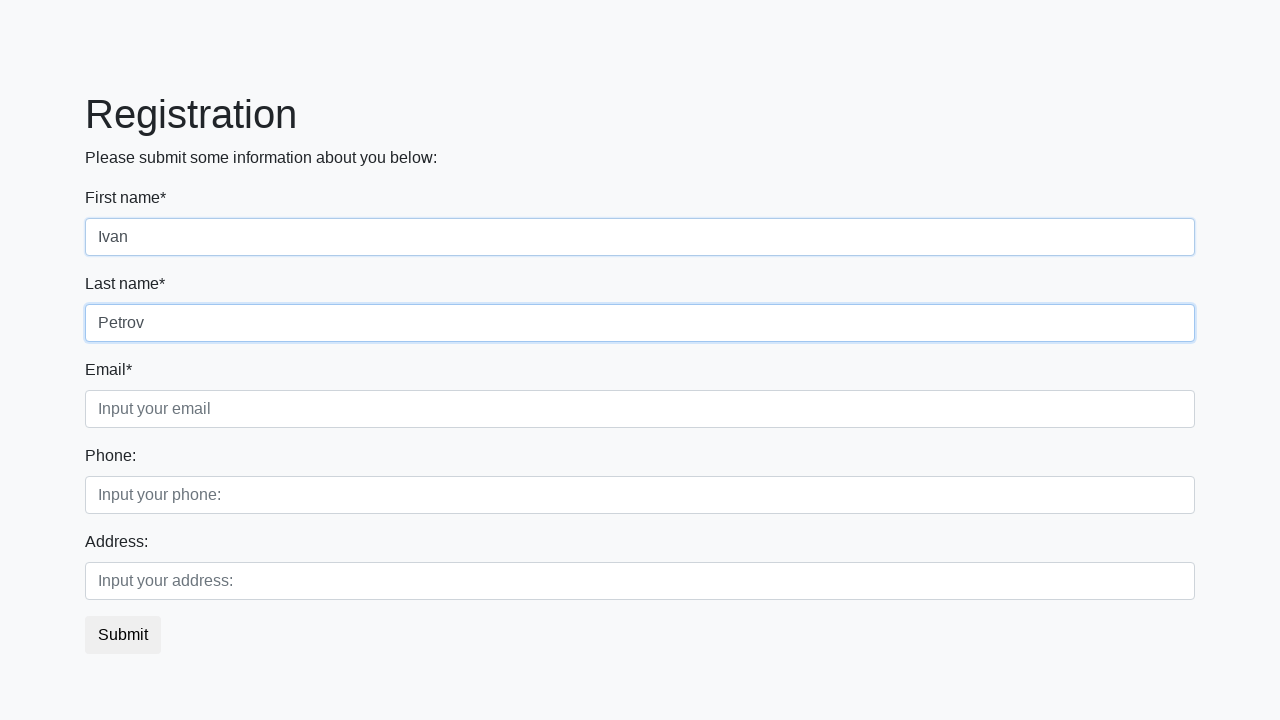

Filled email field with 'ivan@mail.ru' on //input[@placeholder='Input your email']
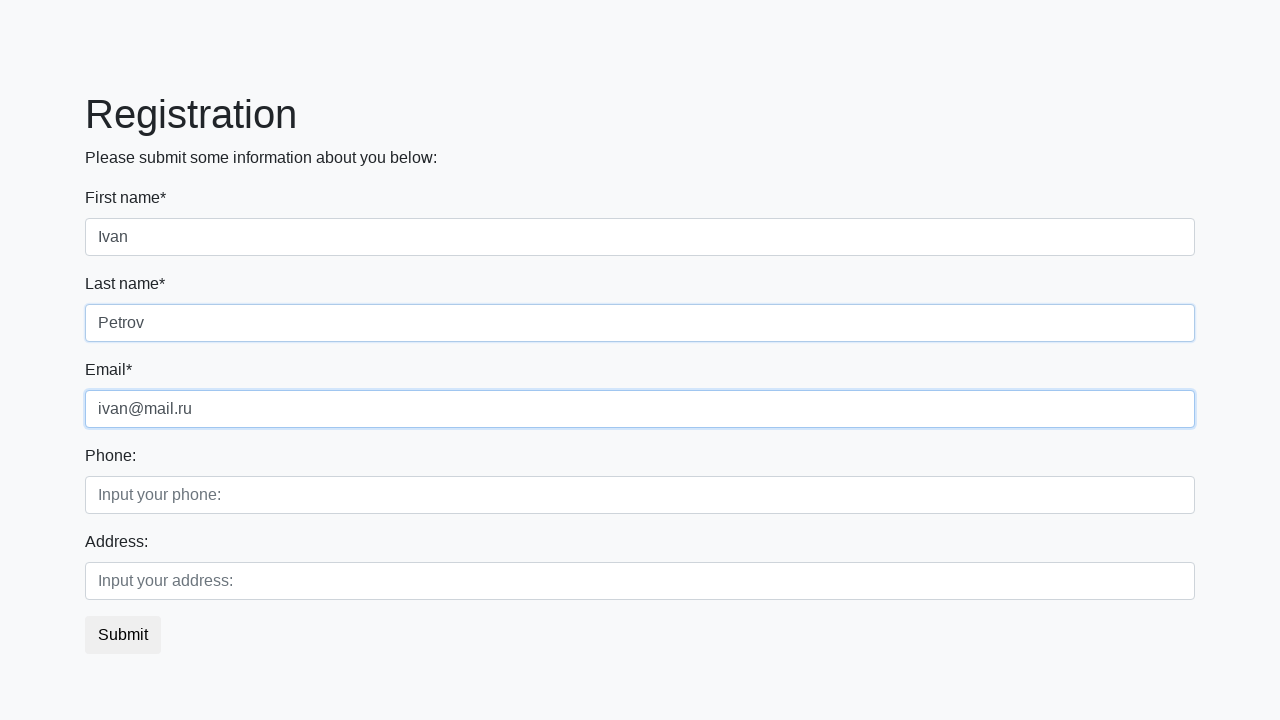

Filled phone field with '+79207333355' on //input[@placeholder='Input your phone:']
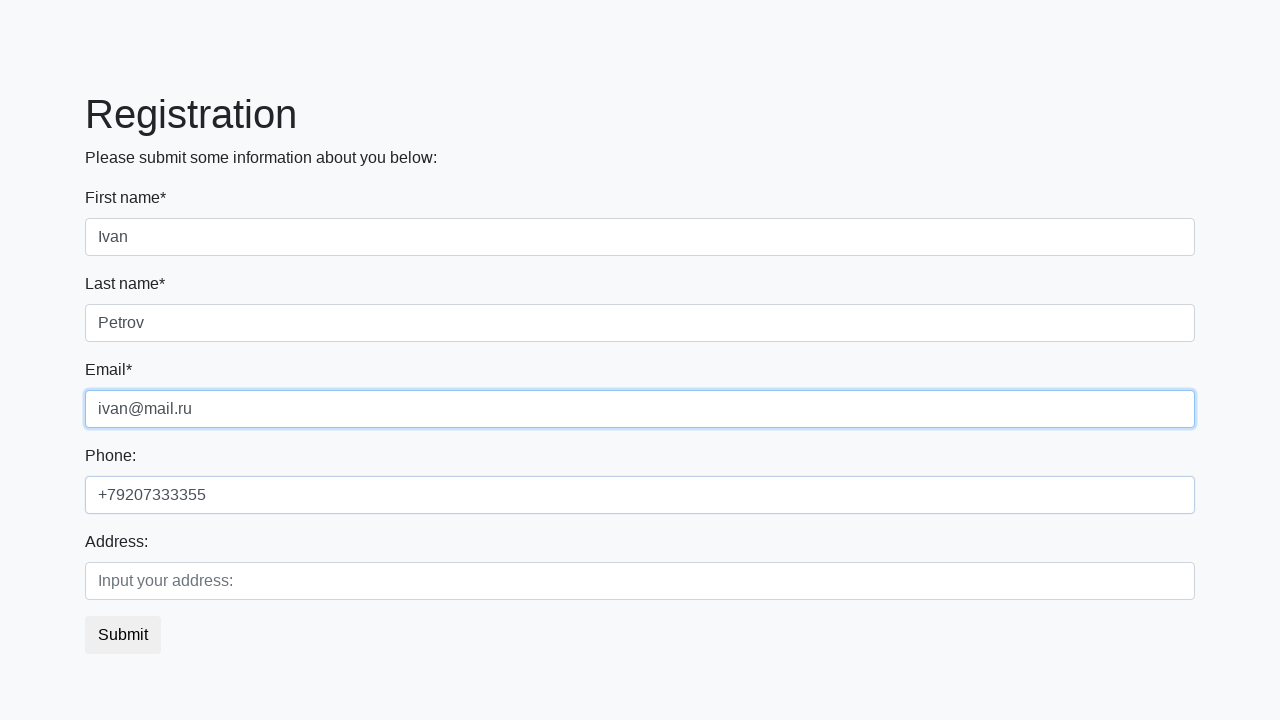

Filled address field with 'Russia, Kursk' on //input[@placeholder='Input your address:']
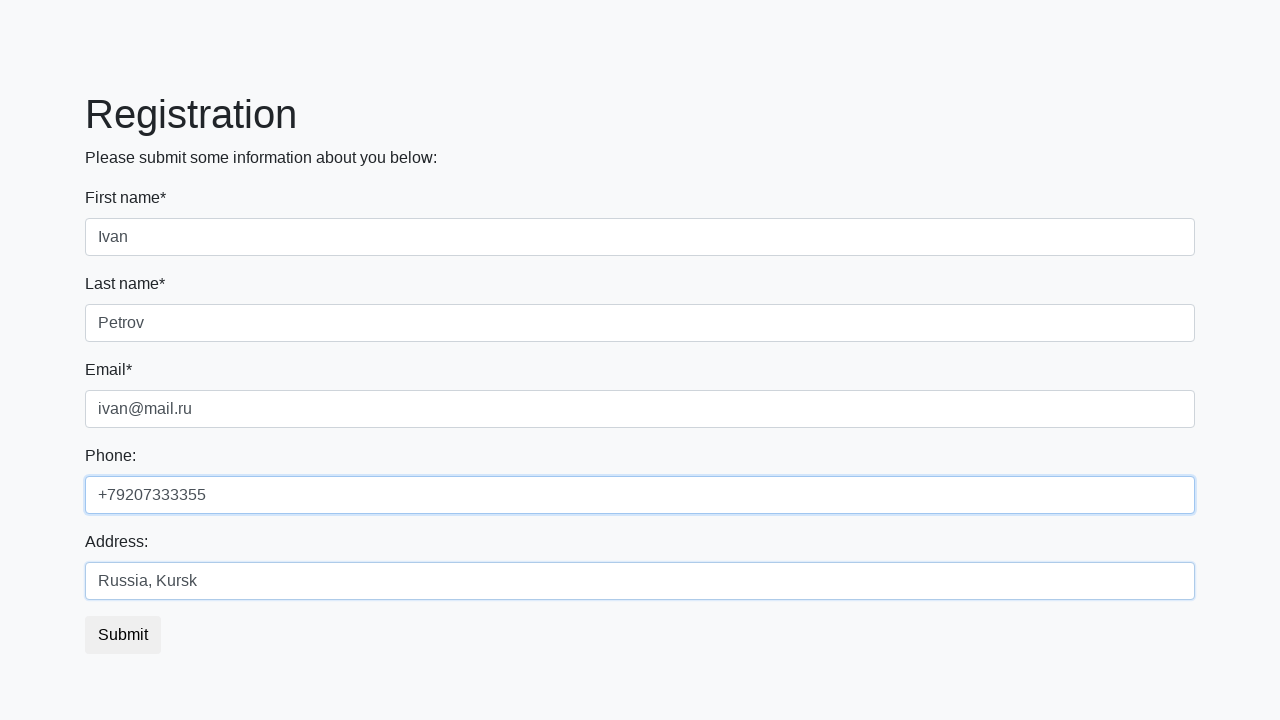

Clicked submit button to register at (123, 635) on button.btn
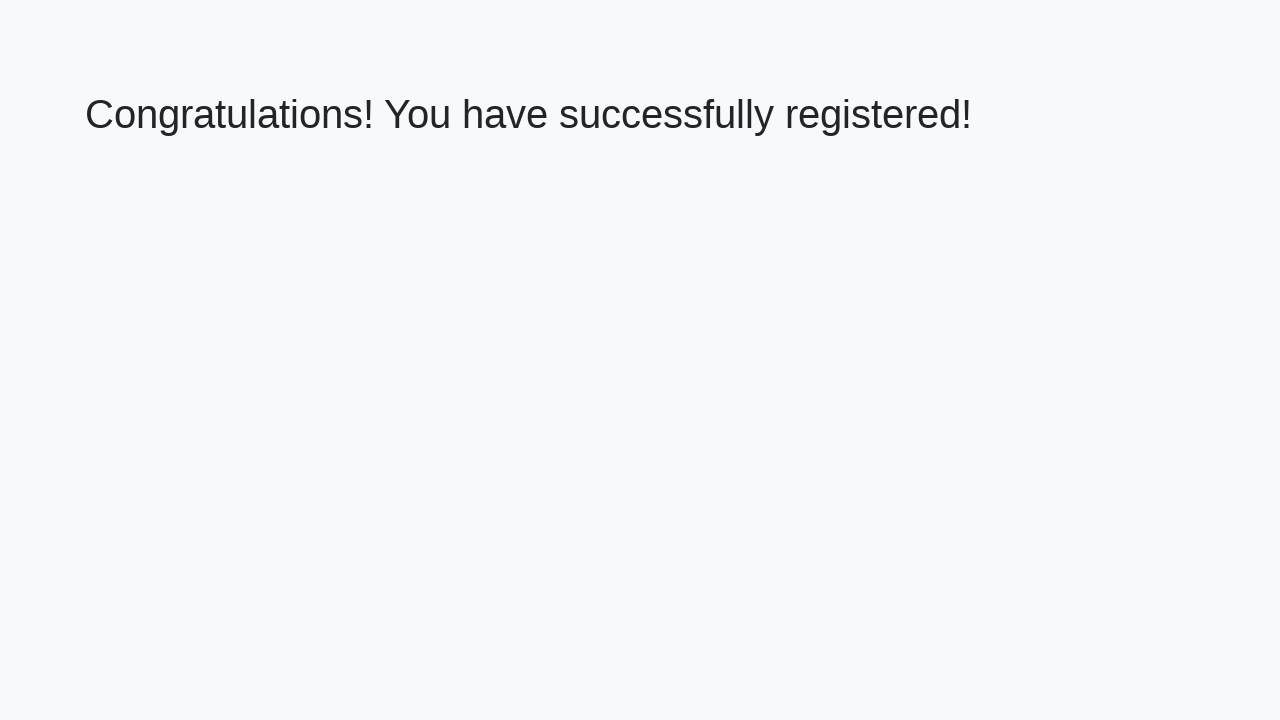

Success message appeared on page
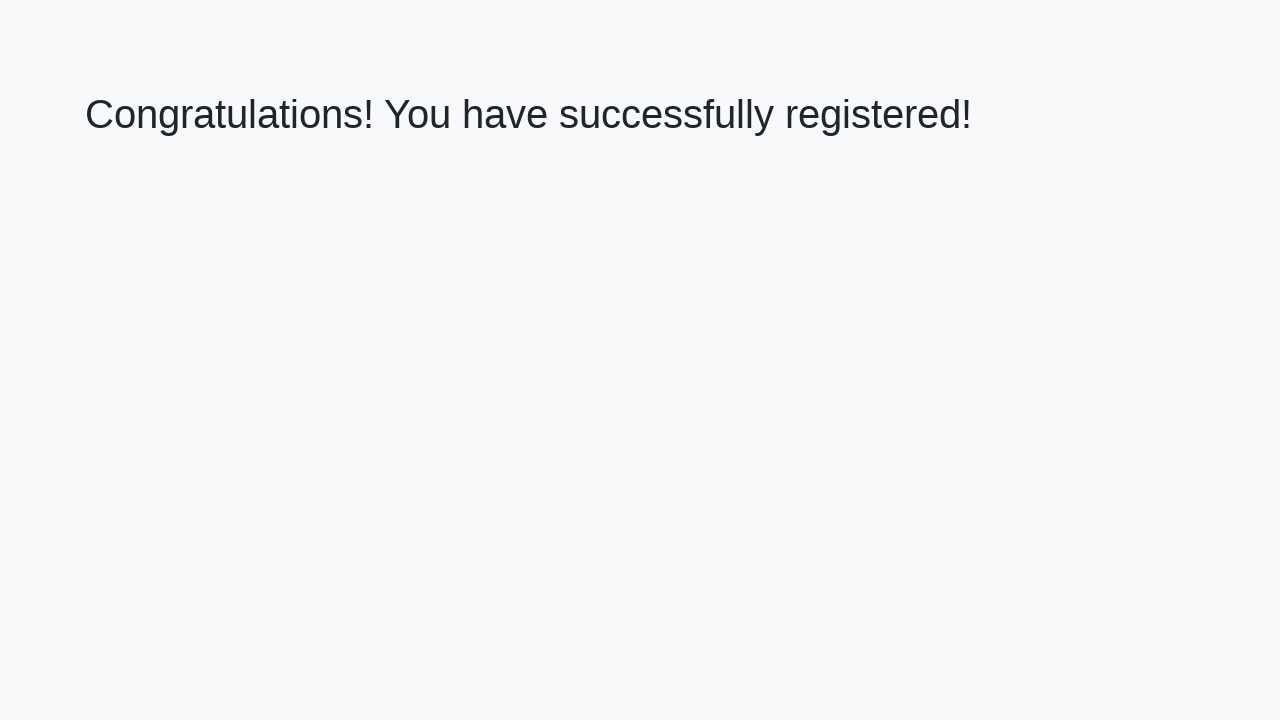

Retrieved success message text
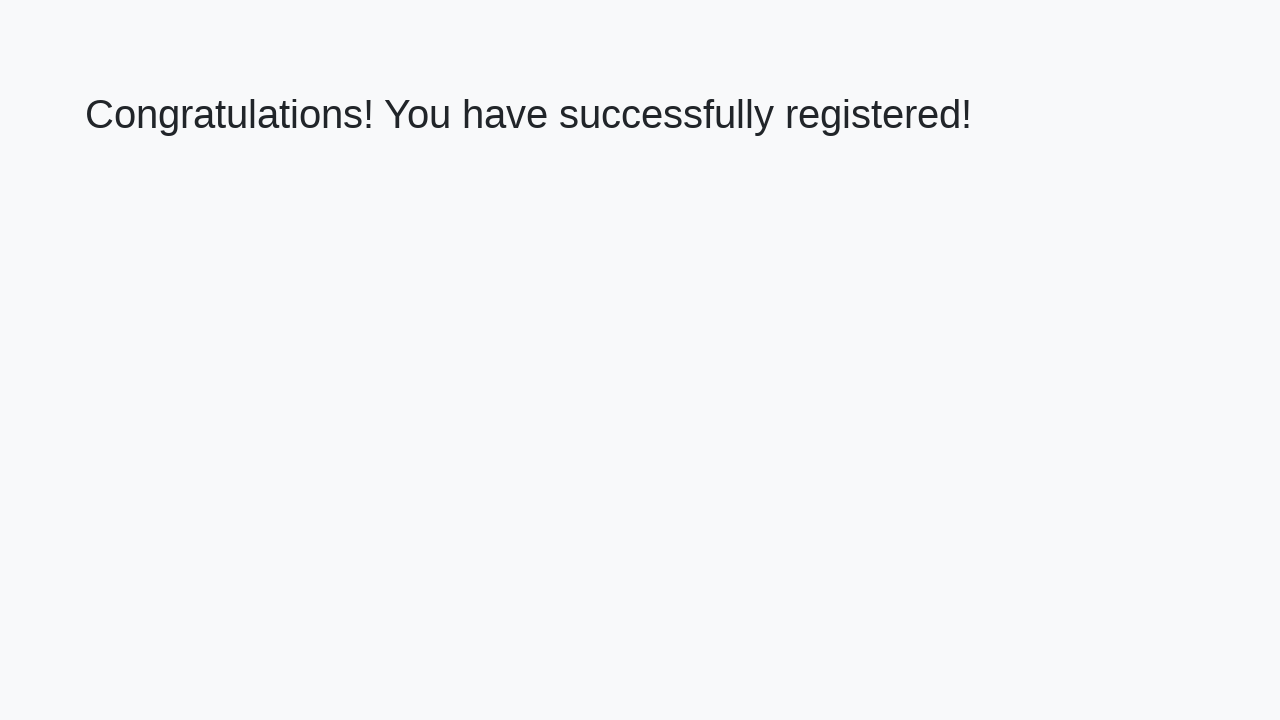

Verified success message equals 'Congratulations! You have successfully registered!'
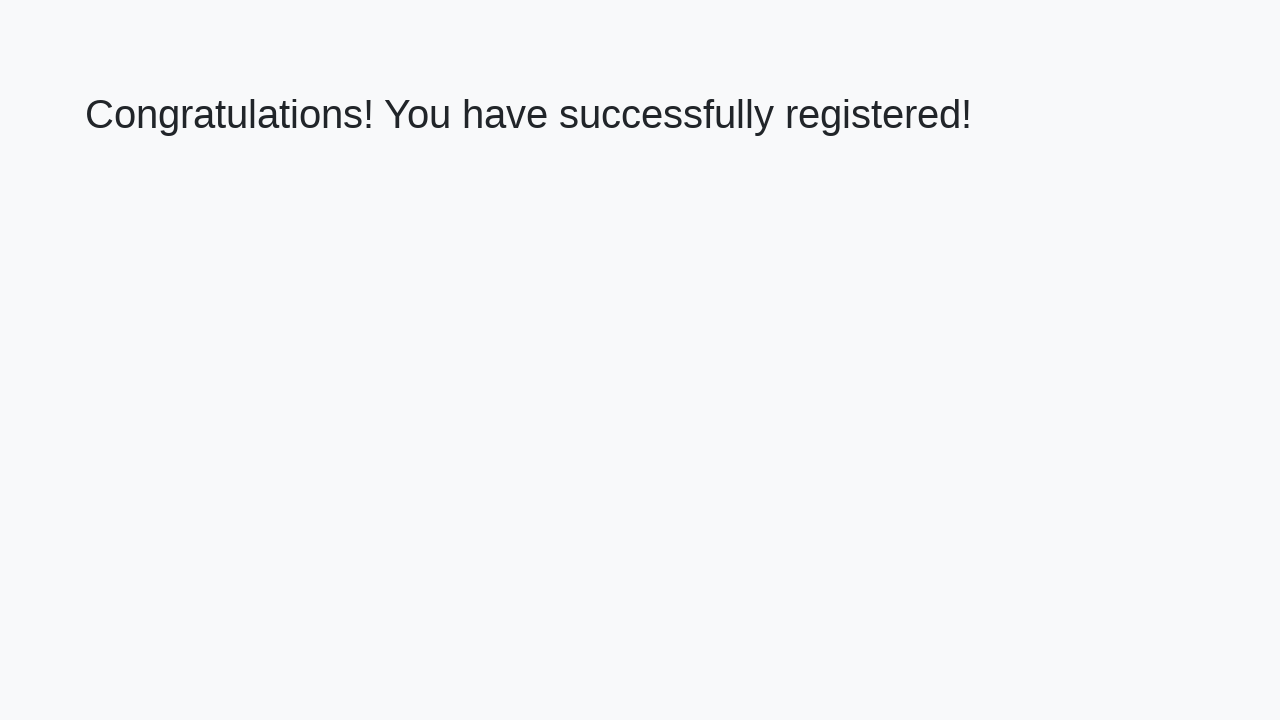

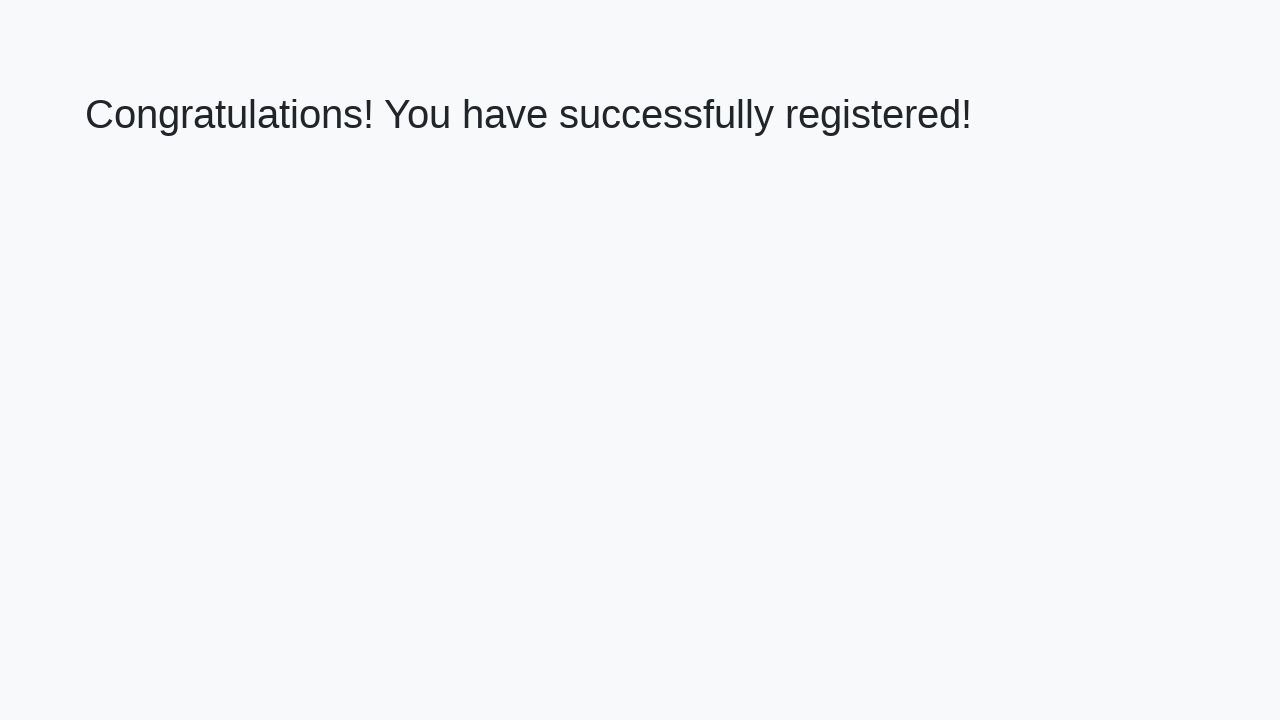